Tests dropdown selection by iterating through options, clicking on "Option 1", and verifying the selection was made correctly.

Starting URL: http://the-internet.herokuapp.com/dropdown

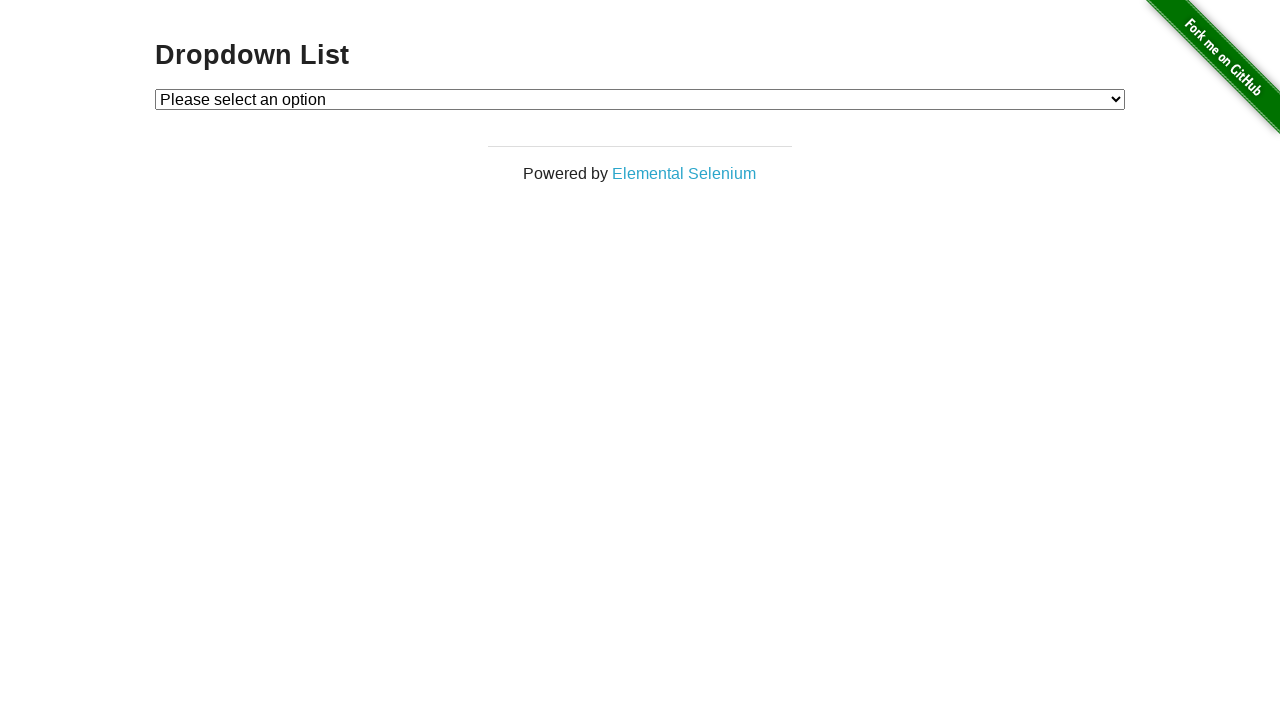

Selected 'Option 1' from the dropdown menu on #dropdown
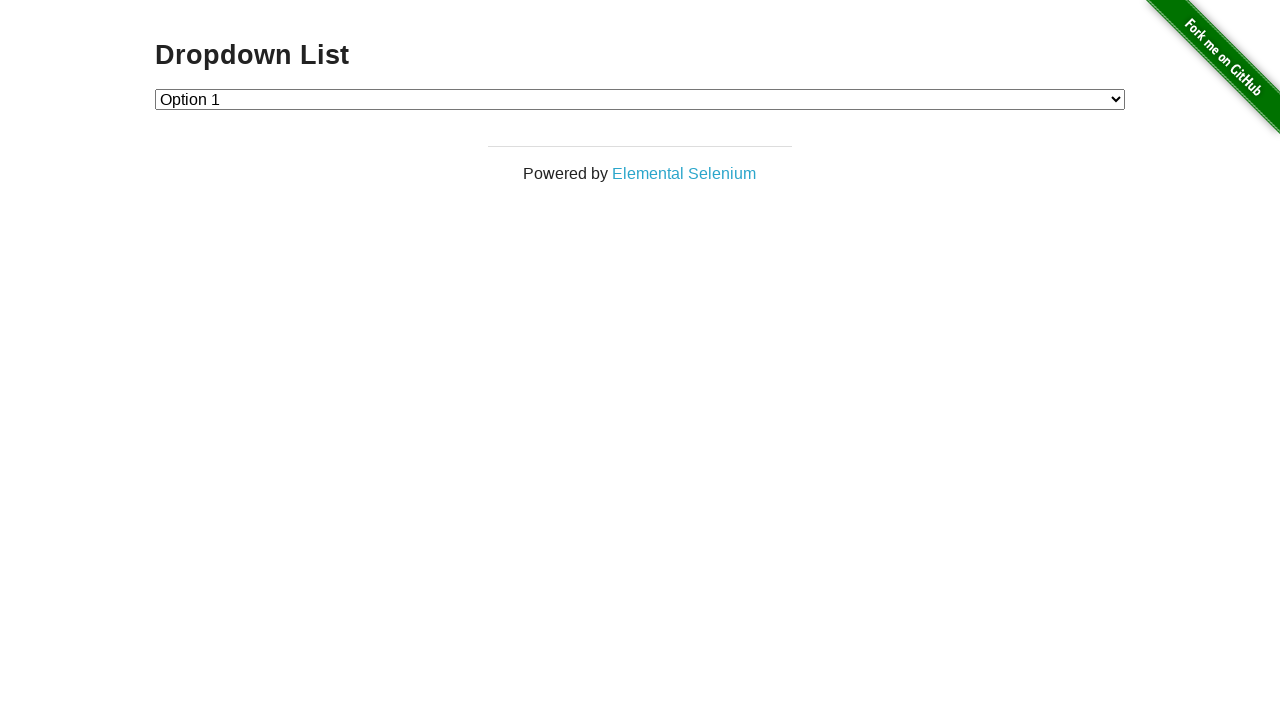

Retrieved the selected dropdown value
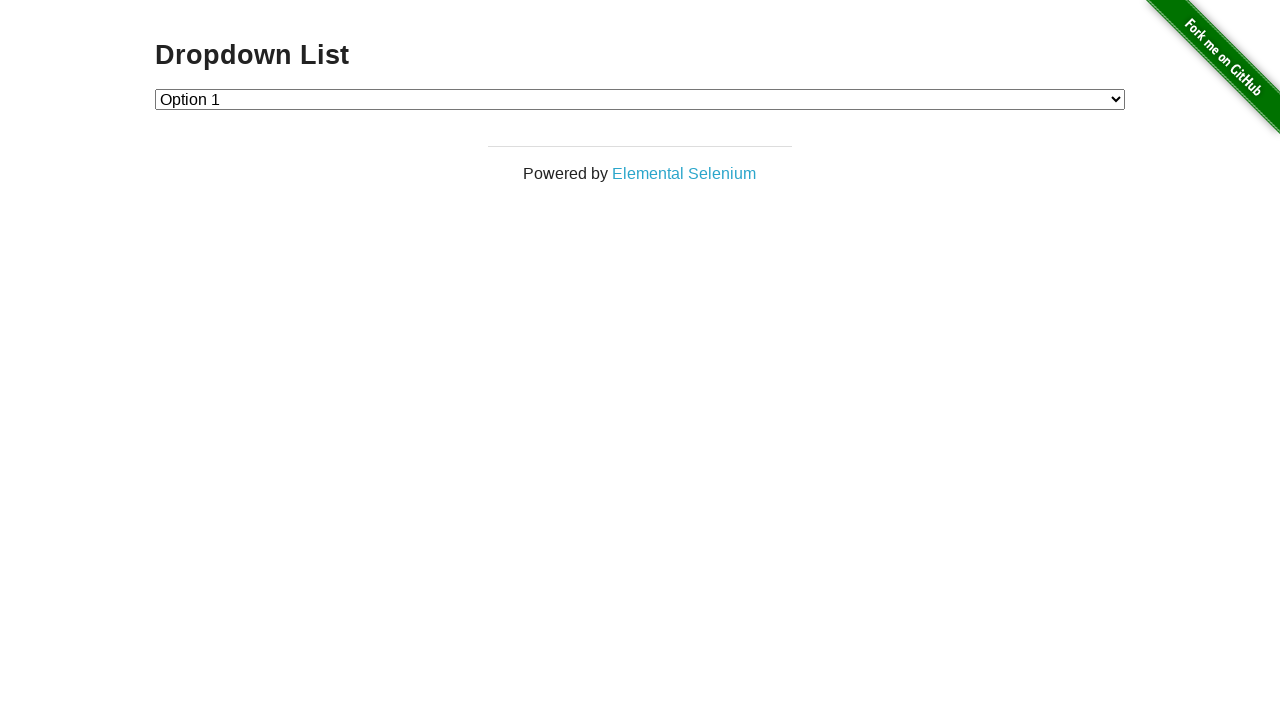

Verified that Option 1 was correctly selected (value == '1')
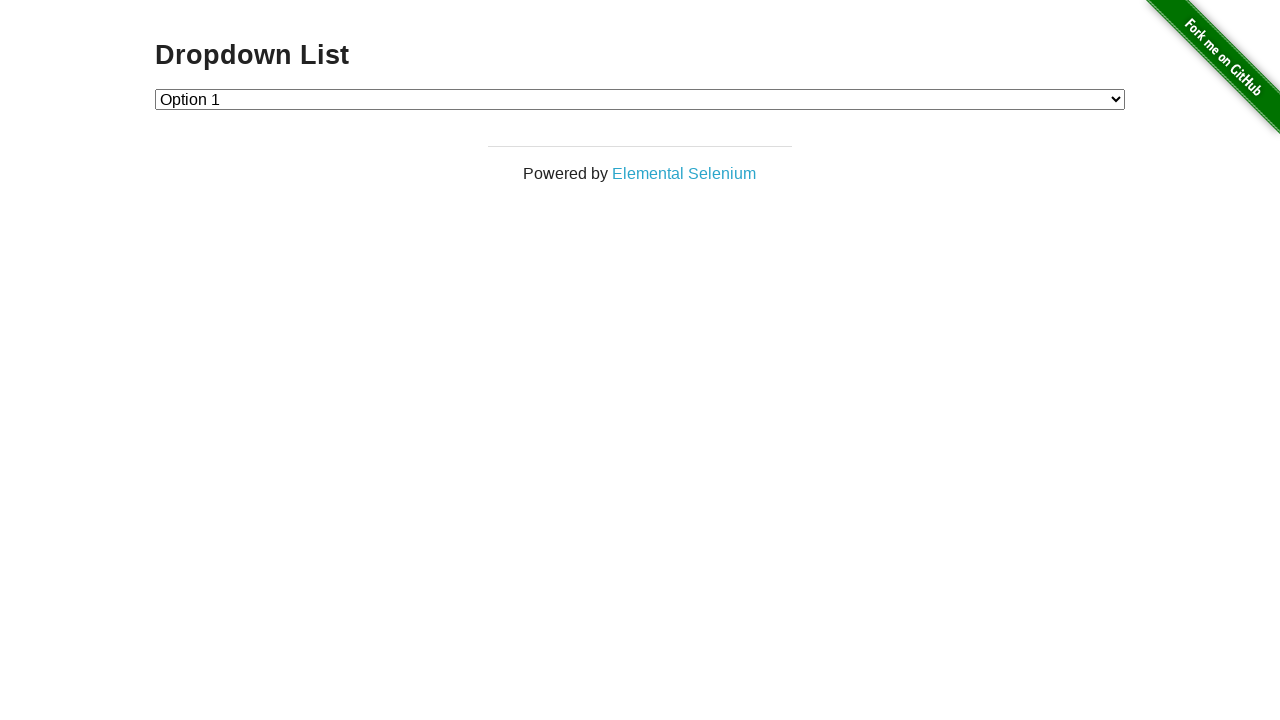

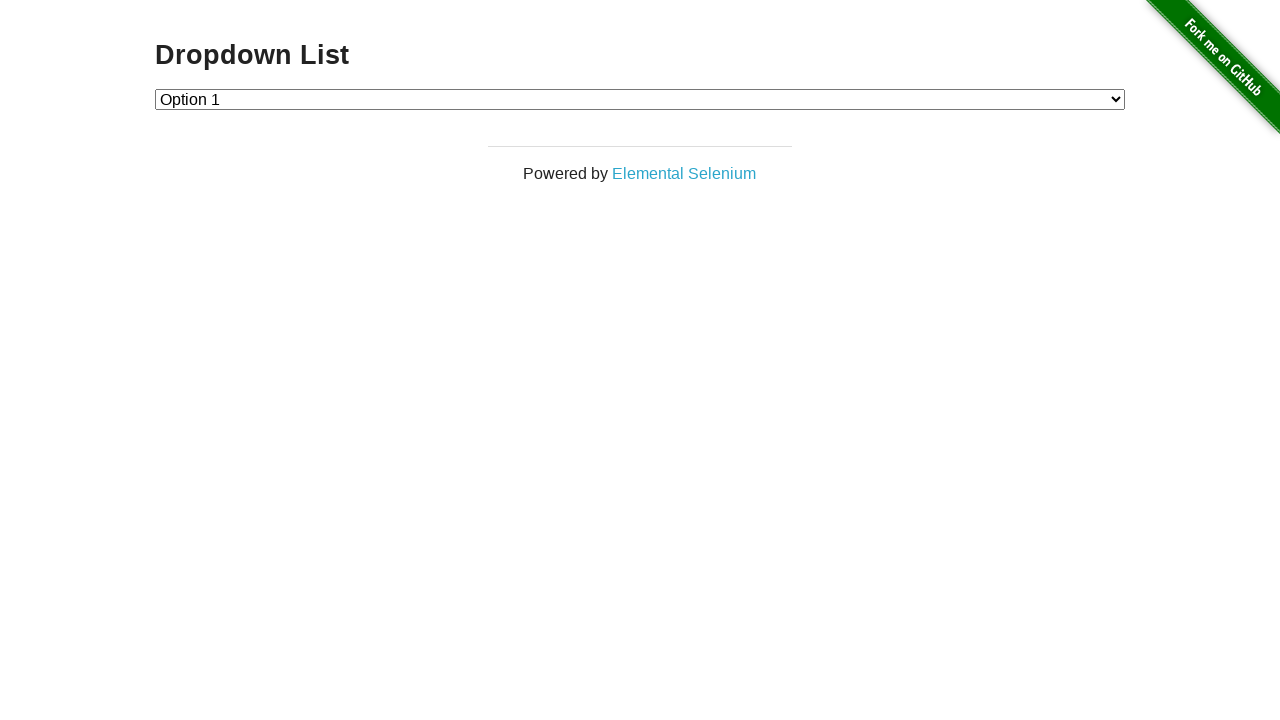